Tests Hacker News search functionality by searching for "testdriven.io" and verifying results contain the search term

Starting URL: https://news.ycombinator.com

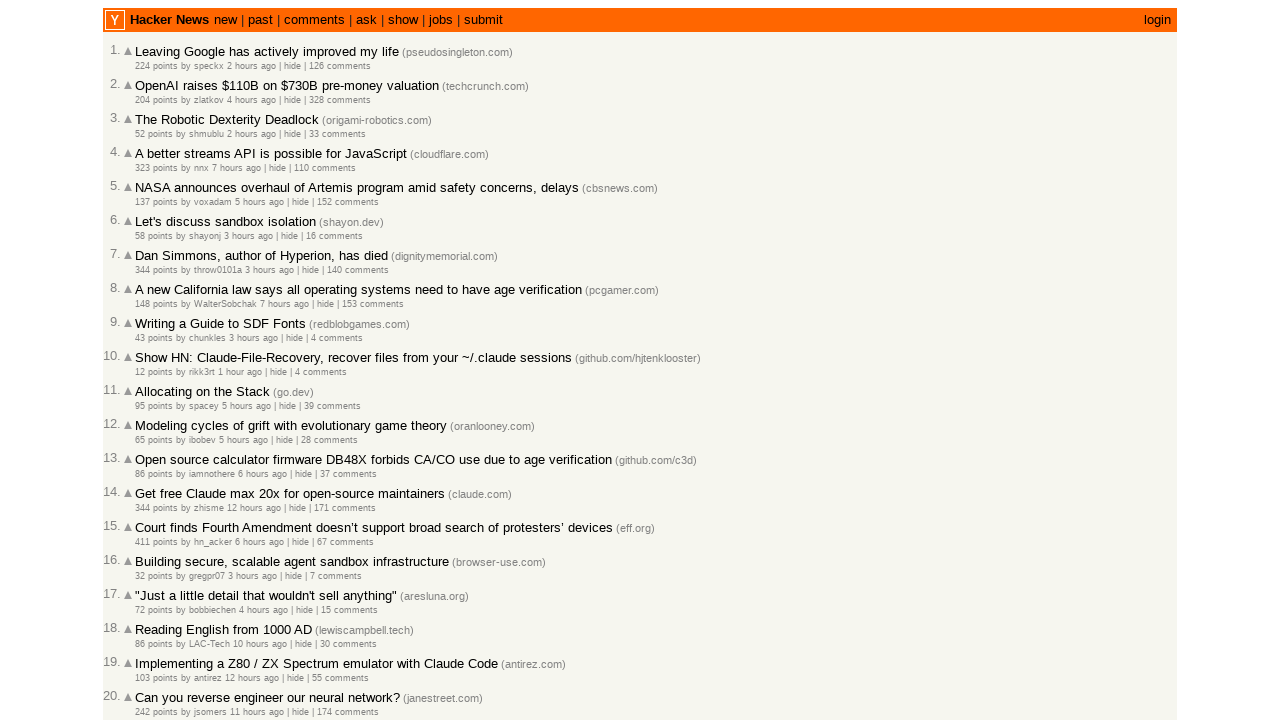

Filled search box with 'testdriven.io' on input[name='q']
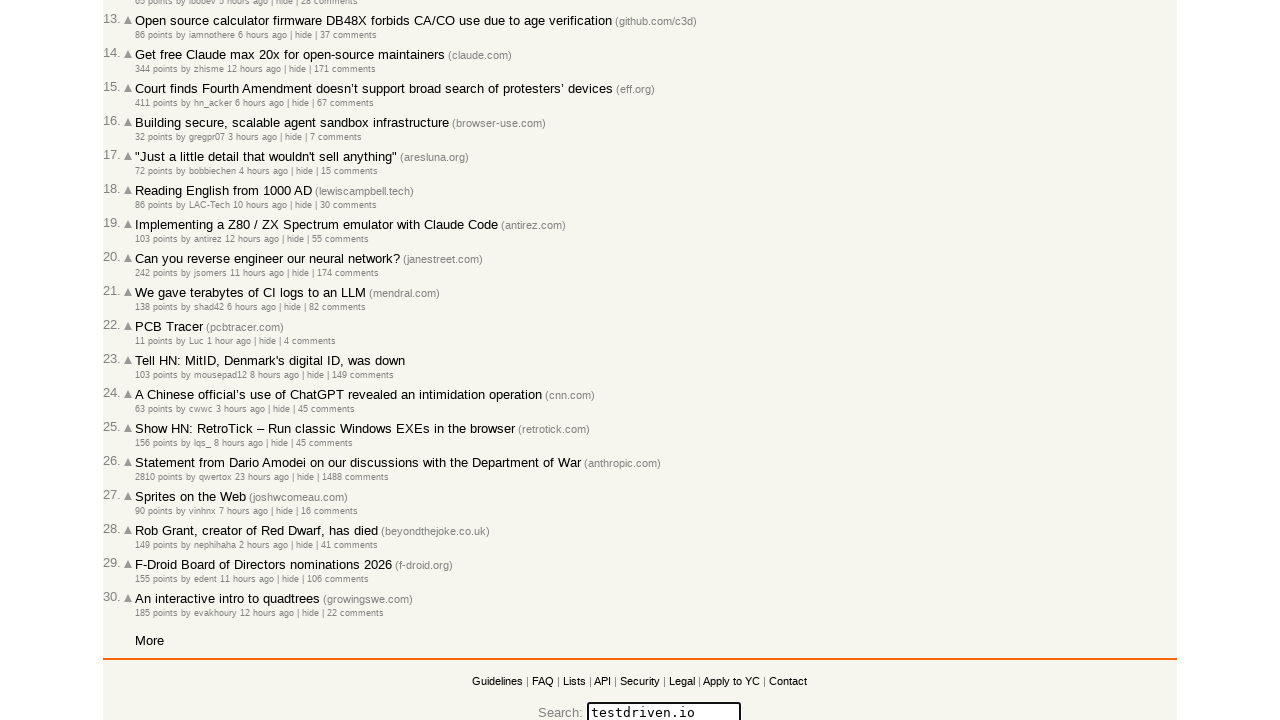

Pressed Enter to submit search query on input[name='q']
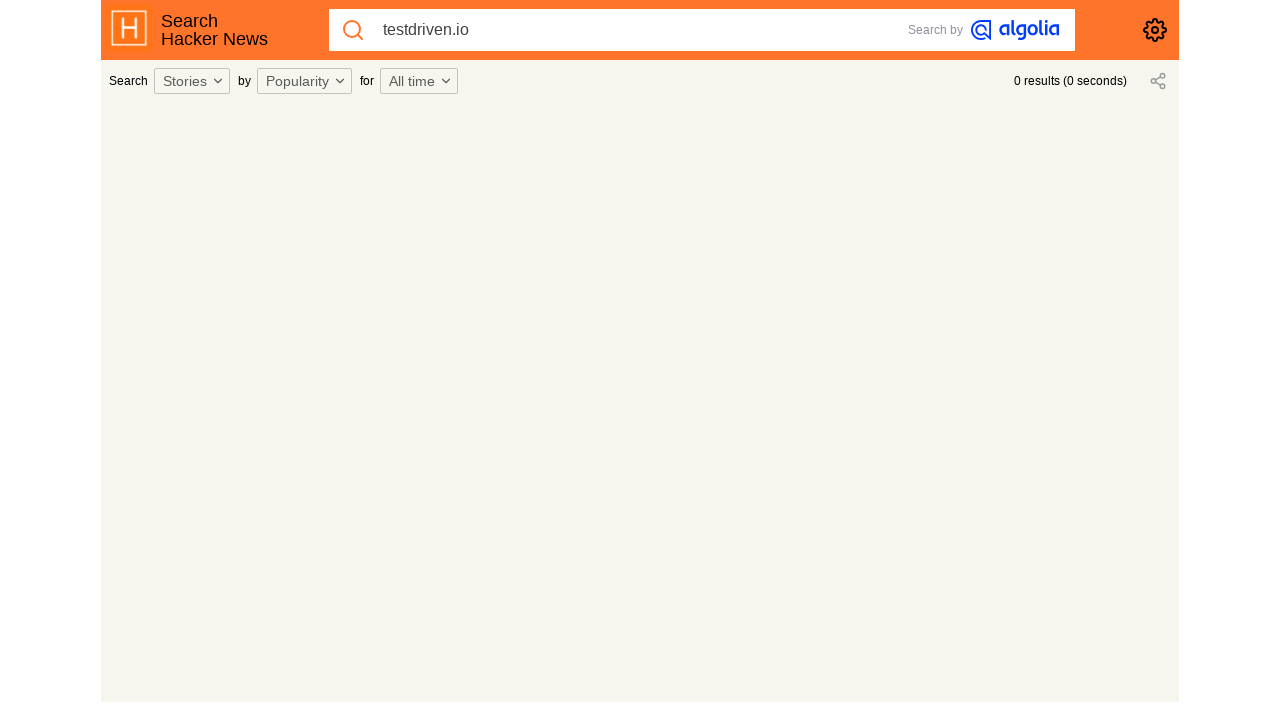

Waited for search results to load (networkidle)
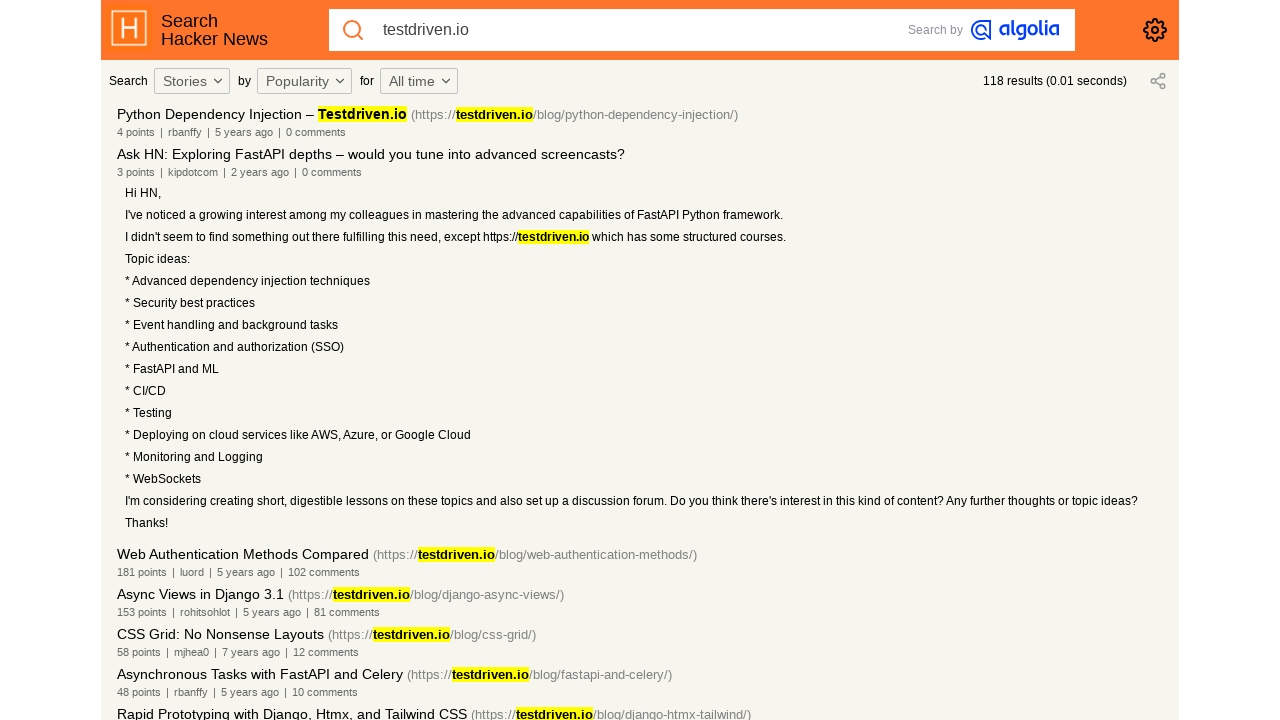

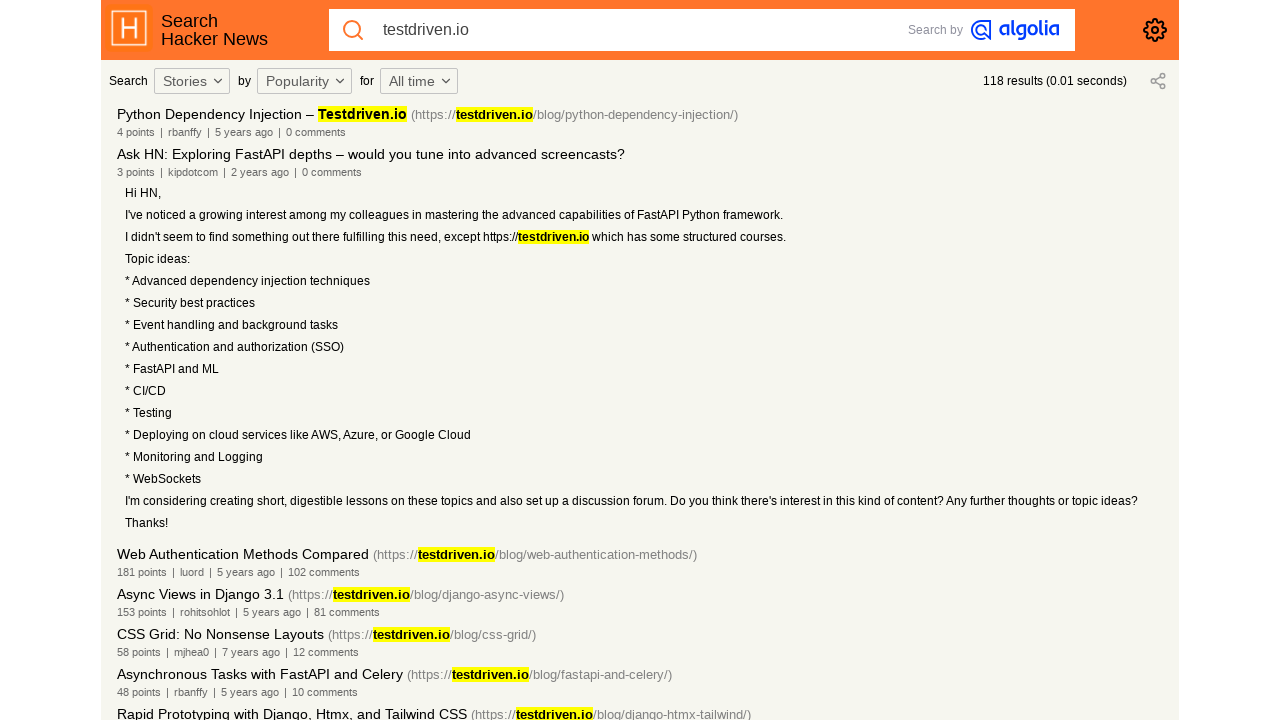